Tests dropdown functionality by selecting options using different methods (index, value, visible text) and verifies the dropdown contains the expected number of options.

Starting URL: https://the-internet.herokuapp.com/dropdown

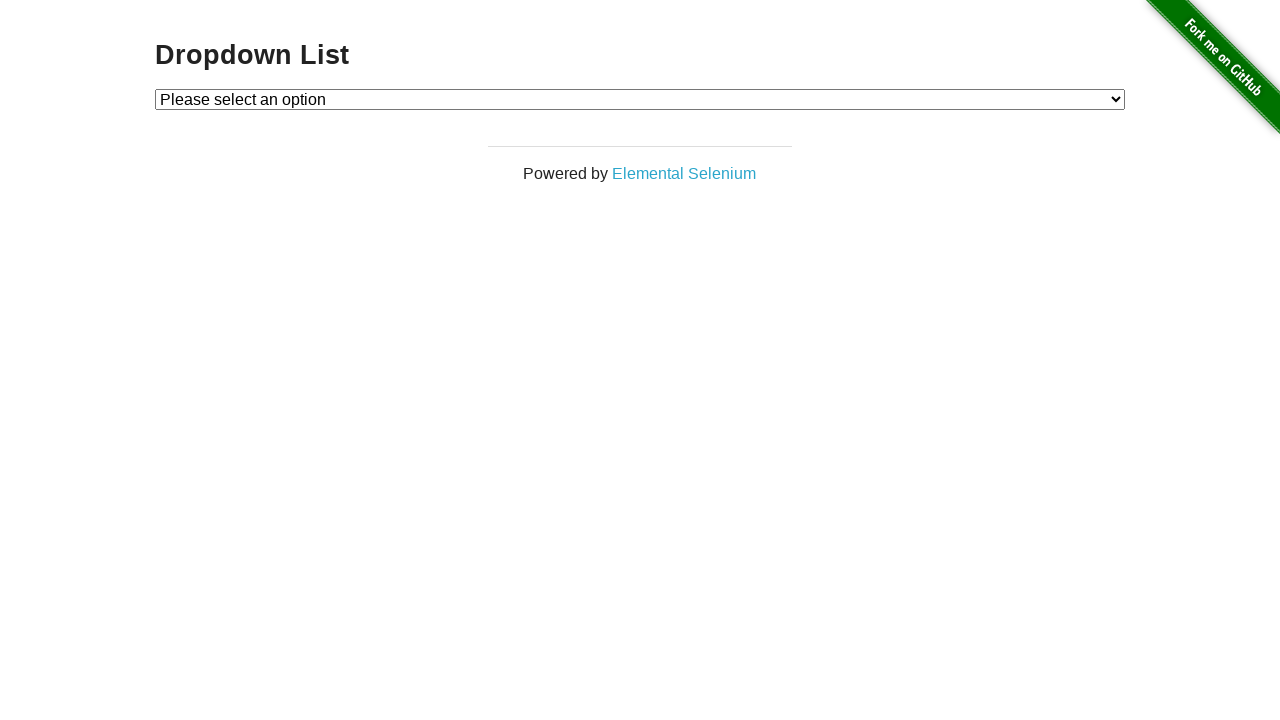

Located dropdown element with id 'dropdown'
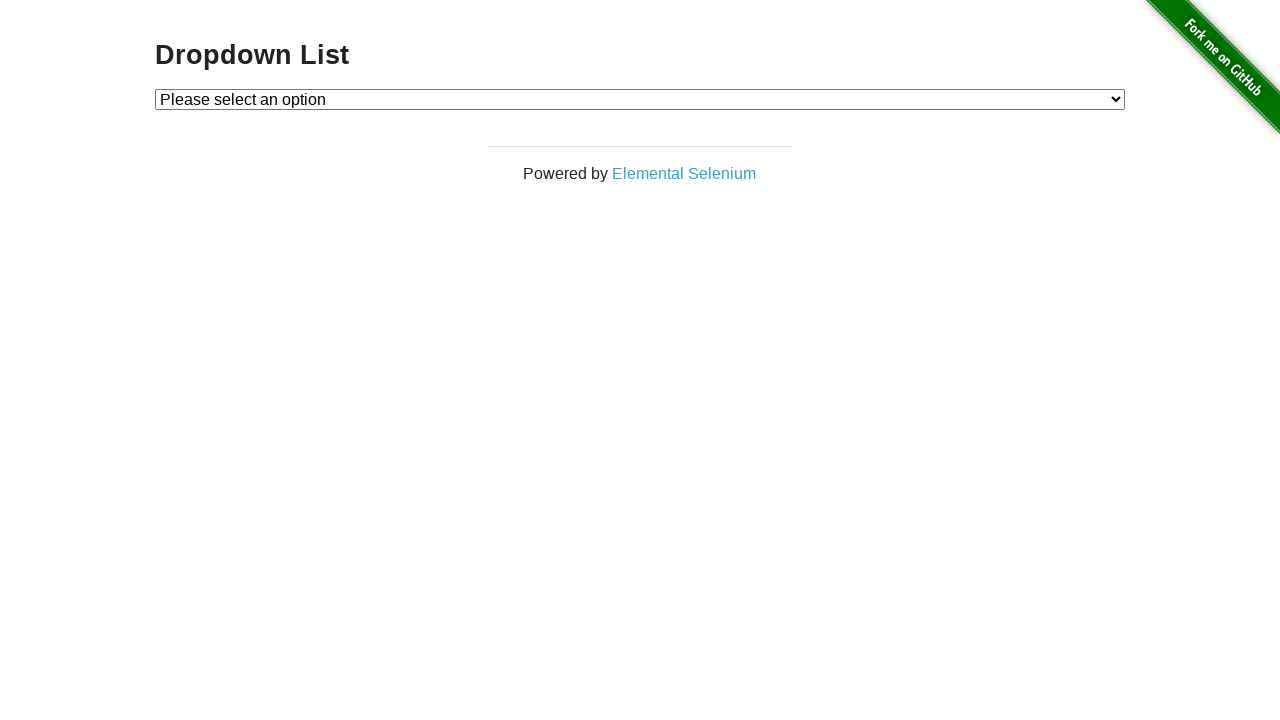

Selected dropdown option by index 1 on select#dropdown
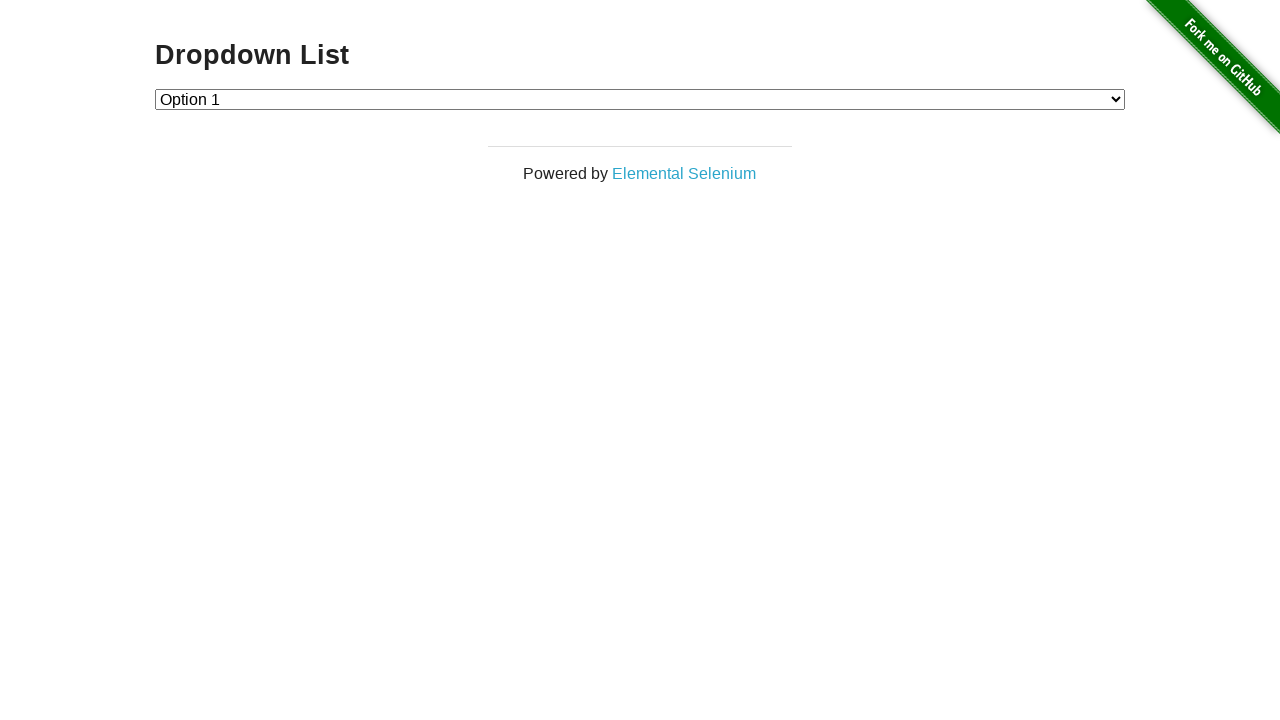

Waited 500ms for selection to render
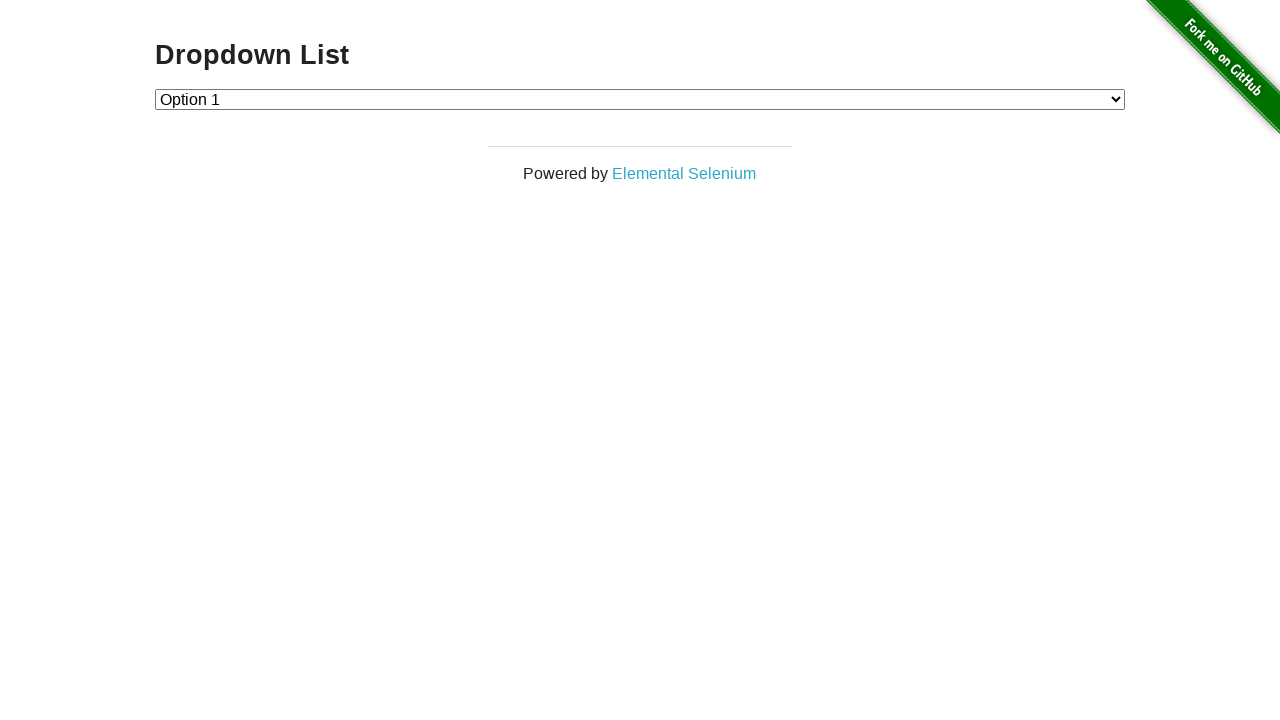

Selected dropdown option by value '2' on select#dropdown
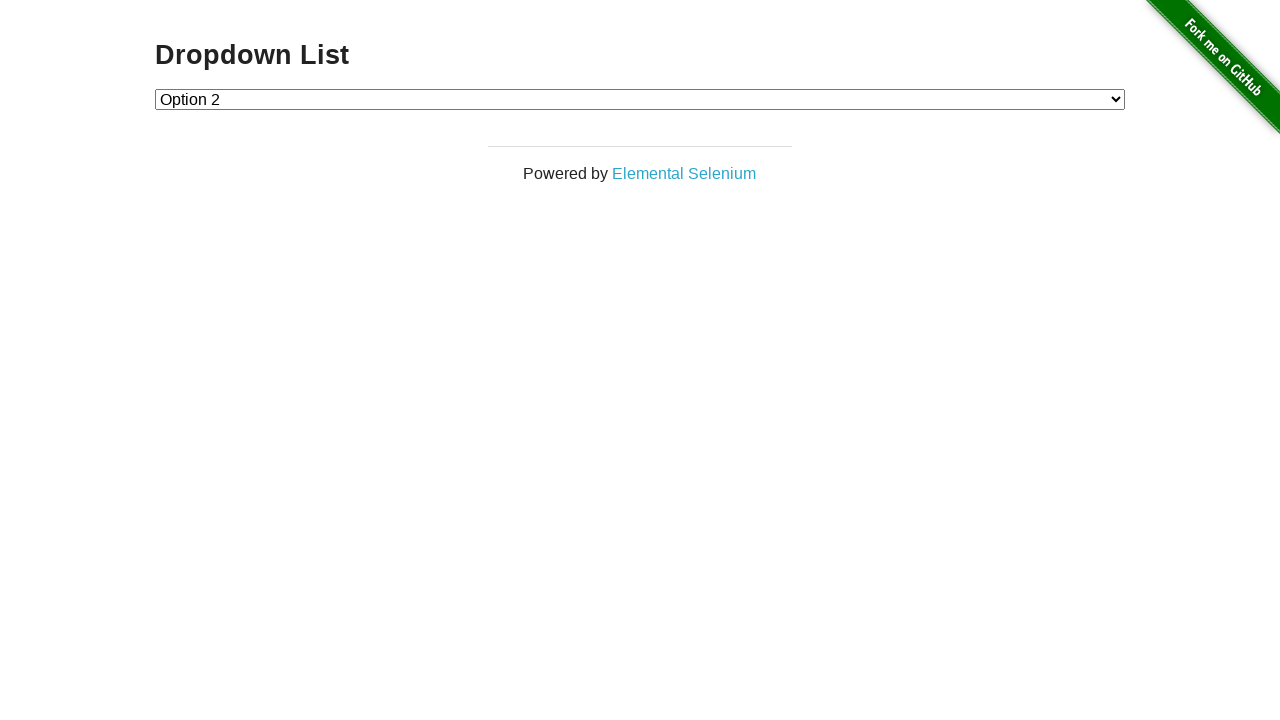

Waited 500ms for selection to render
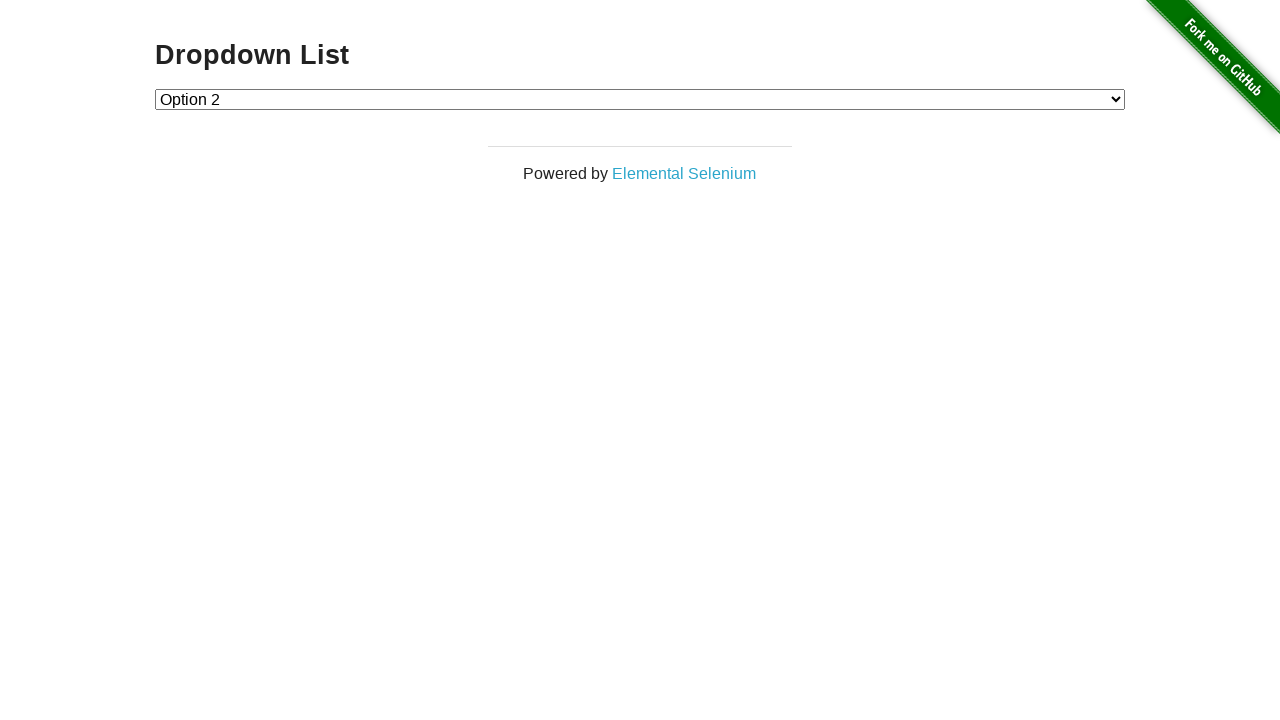

Selected dropdown option by label 'Option 1' on select#dropdown
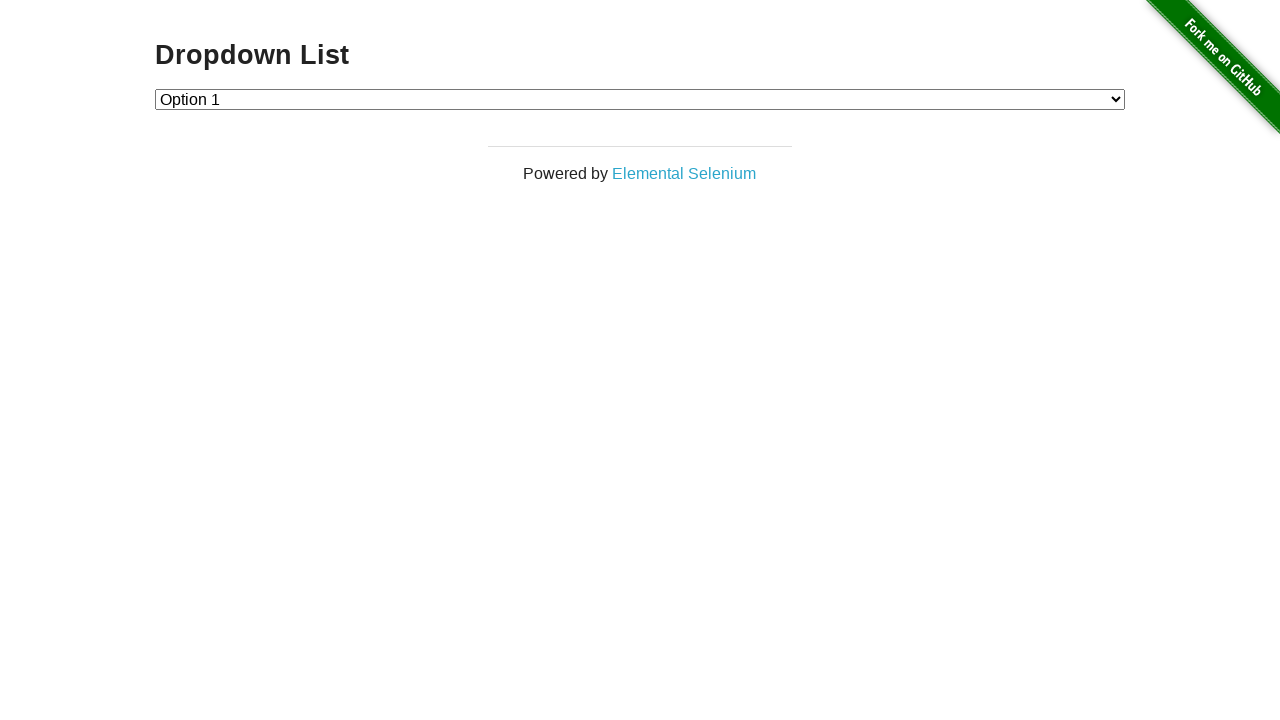

Retrieved all option elements from dropdown
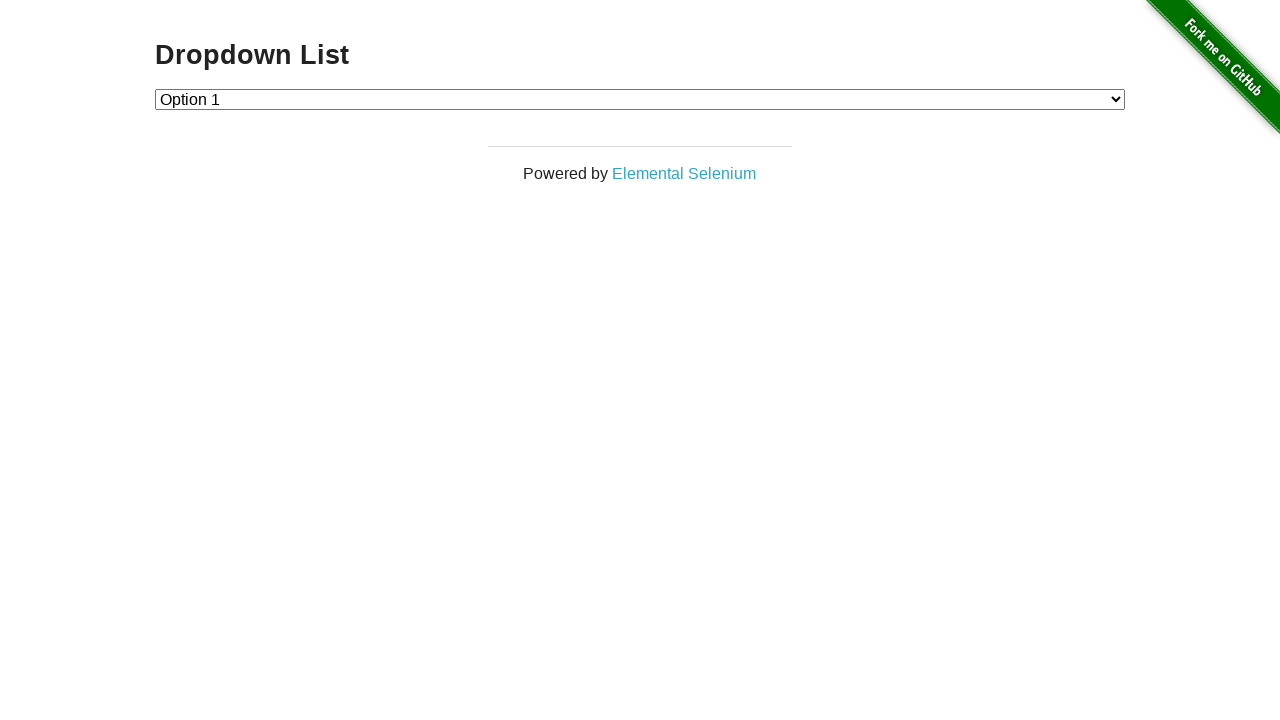

Verified dropdown contains 3 options
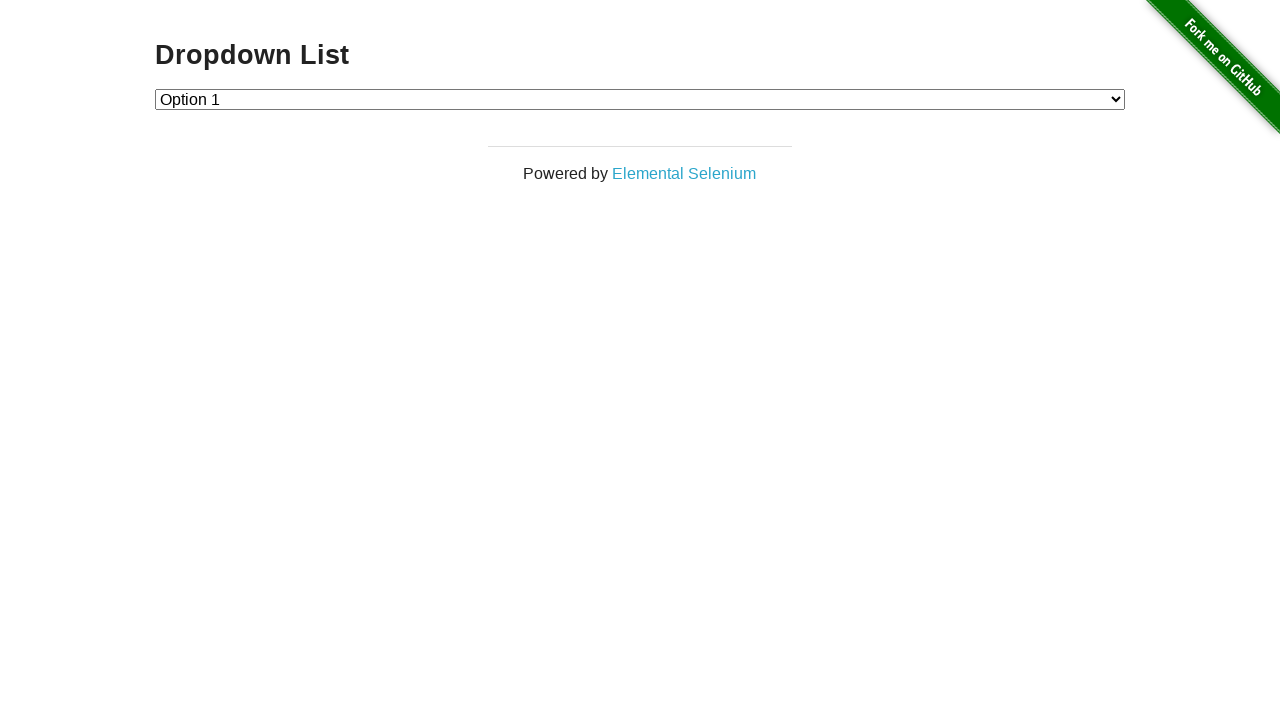

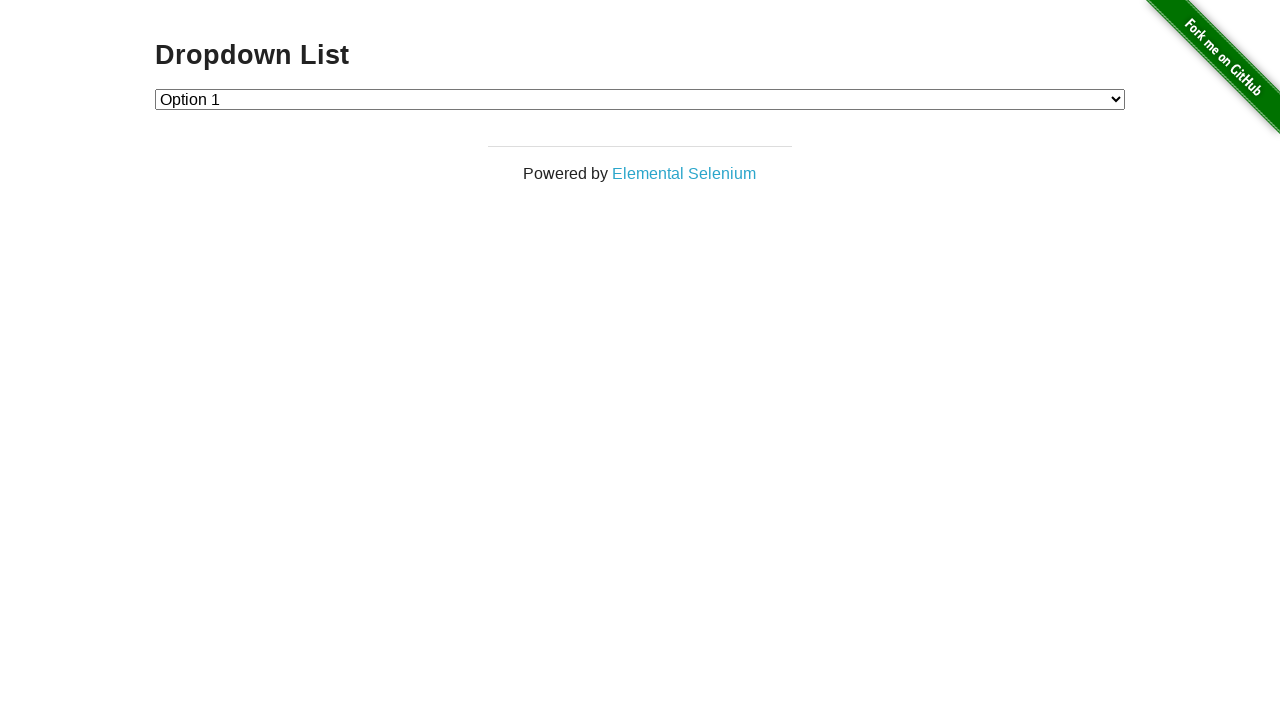